Navigates from the Playwright homepage to the test.beforeEach documentation page and verifies the page loads.

Starting URL: https://playwright.dev/

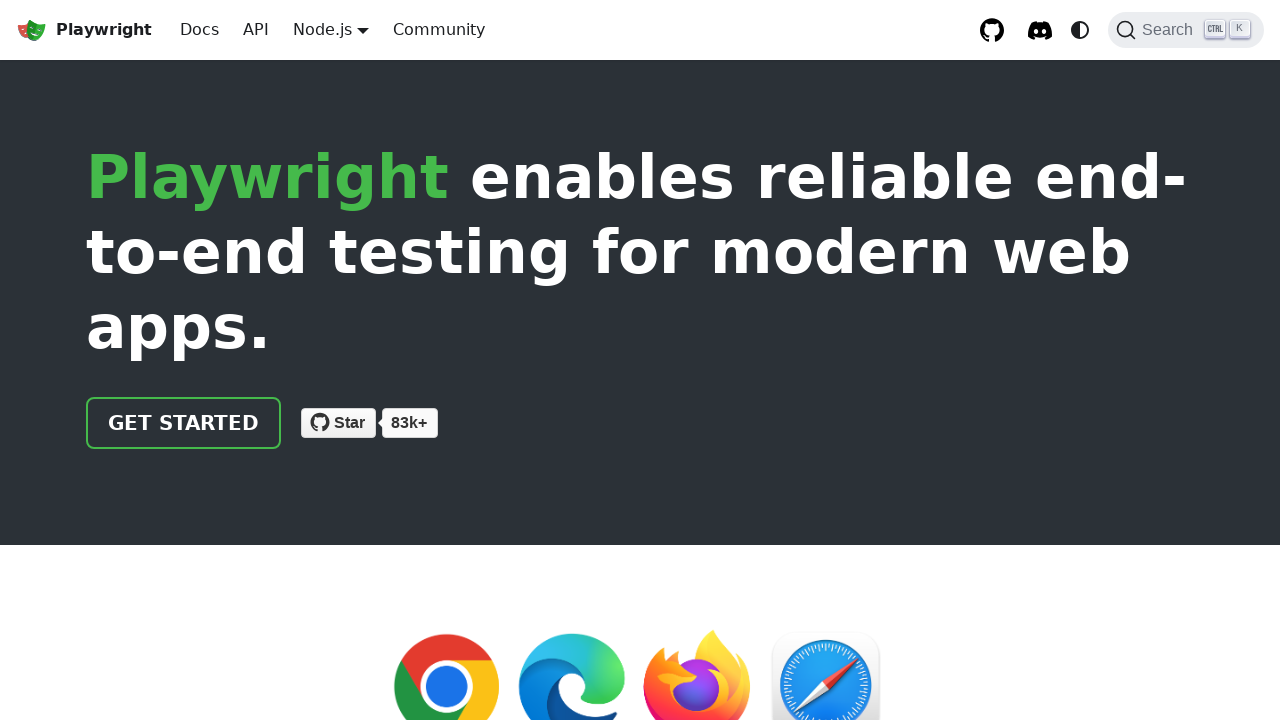

Navigated to test.beforeEach documentation page
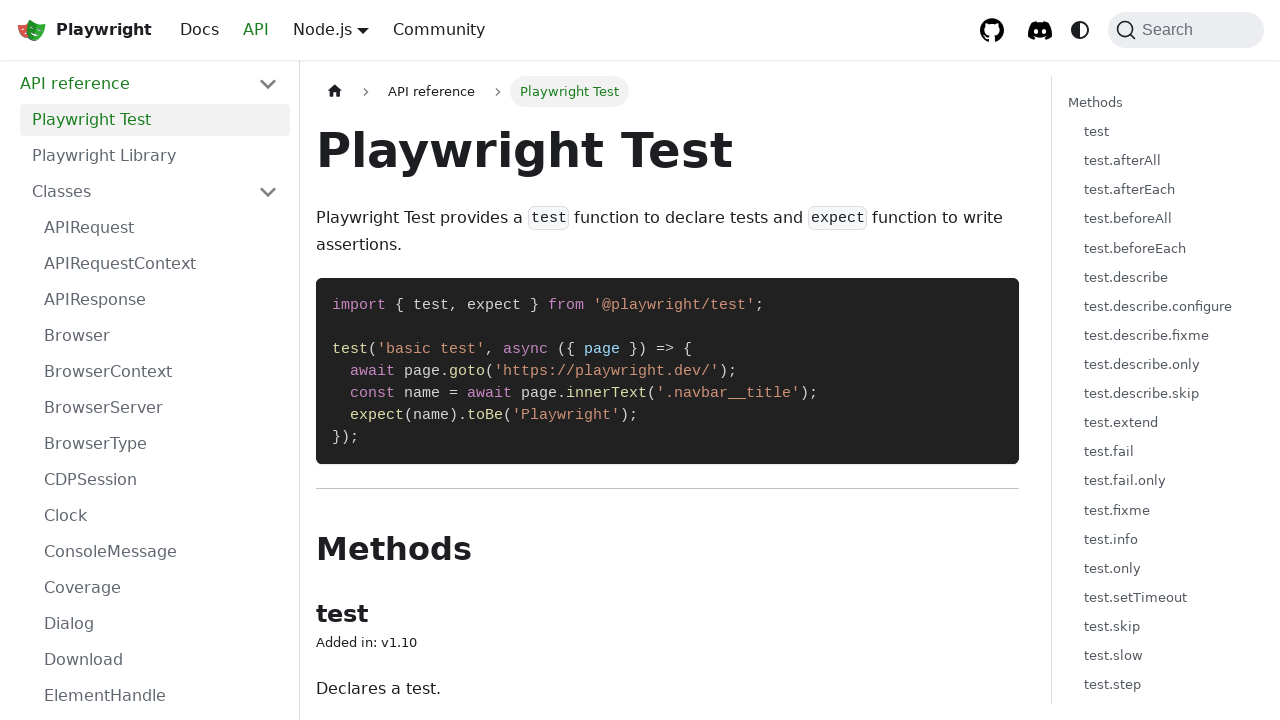

Documentation page content loaded successfully
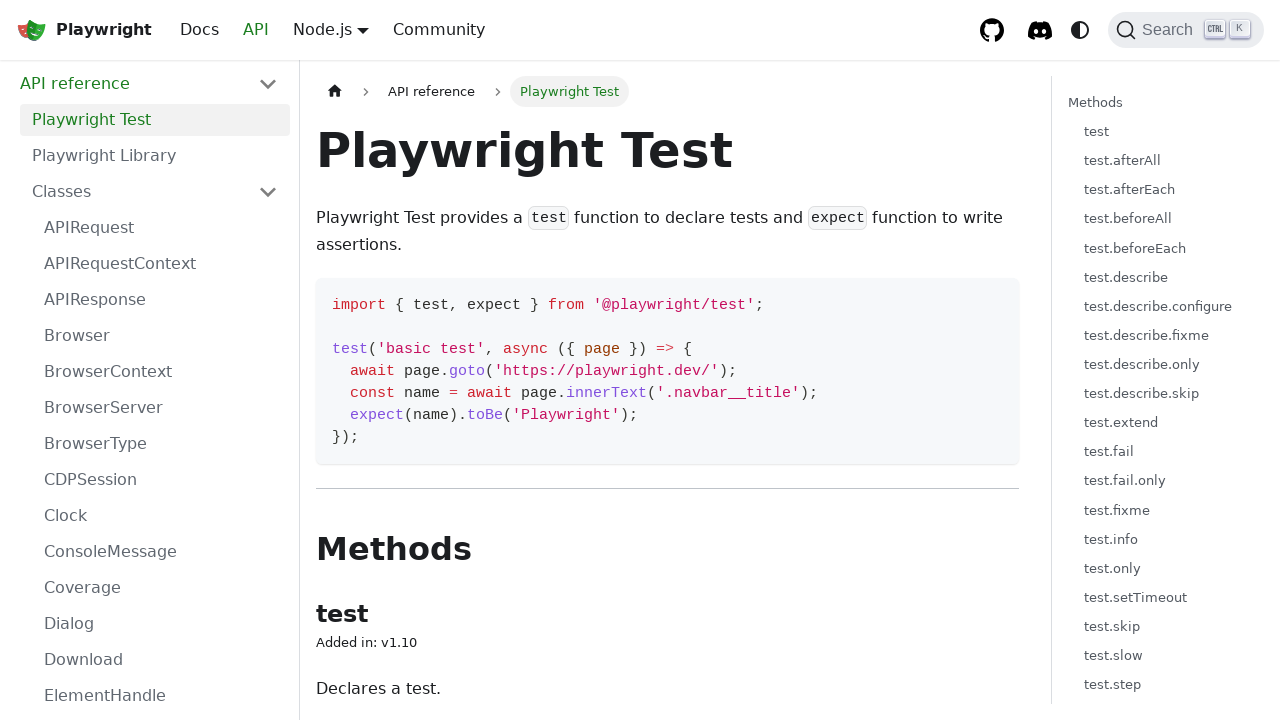

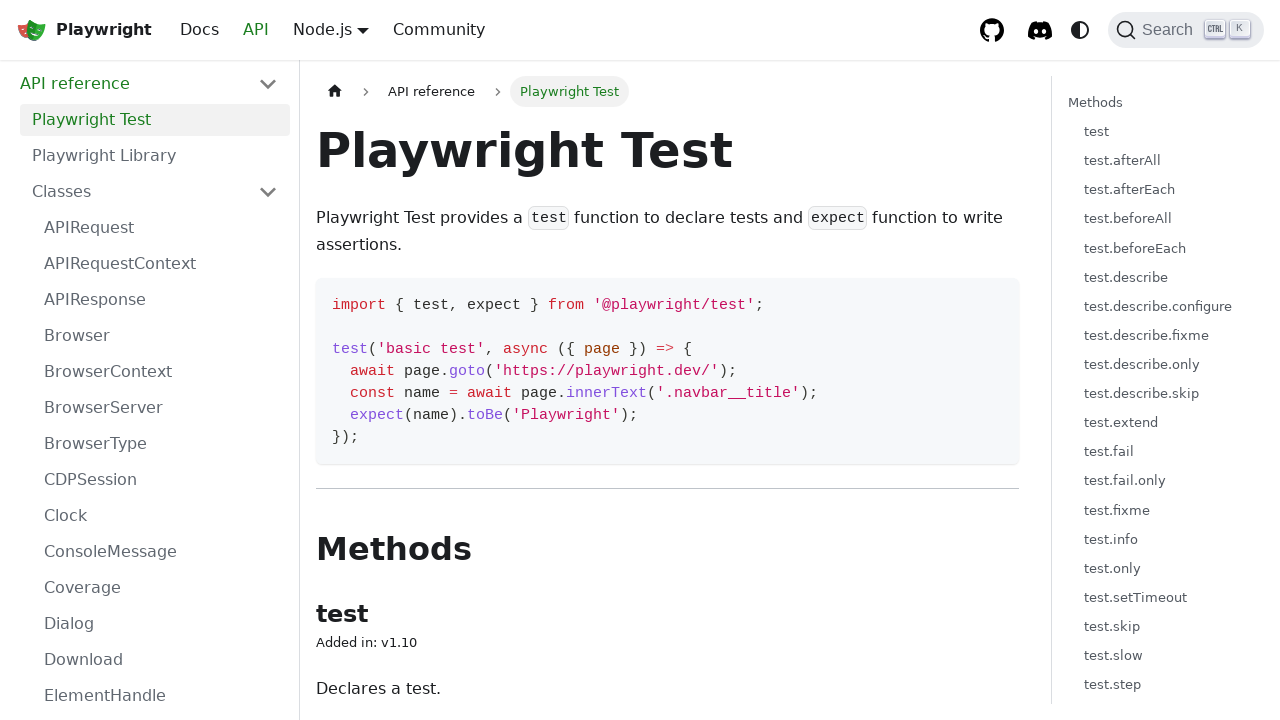